Tests navigation to multiple websites by visiting a list of URLs and waiting for each page to load, verifying basic connectivity and page loading functionality.

Starting URL: https://tiket.com

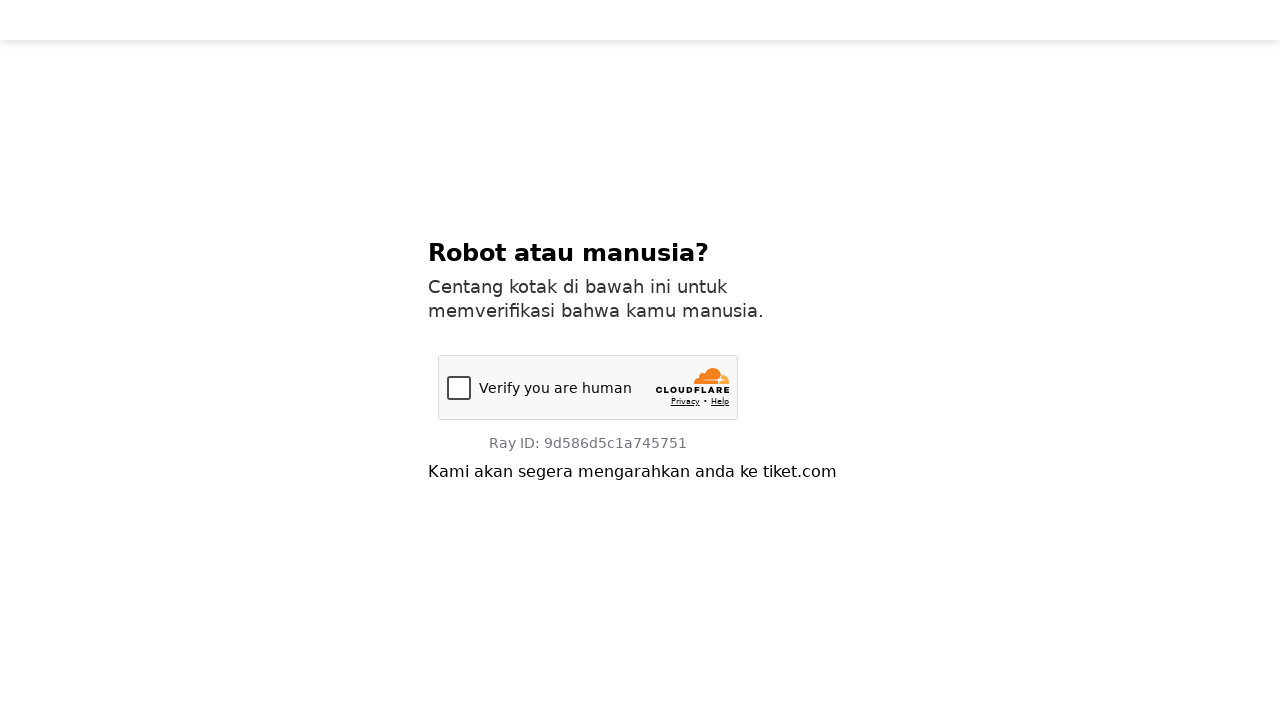

Waited for tiket.com to load (domcontentloaded)
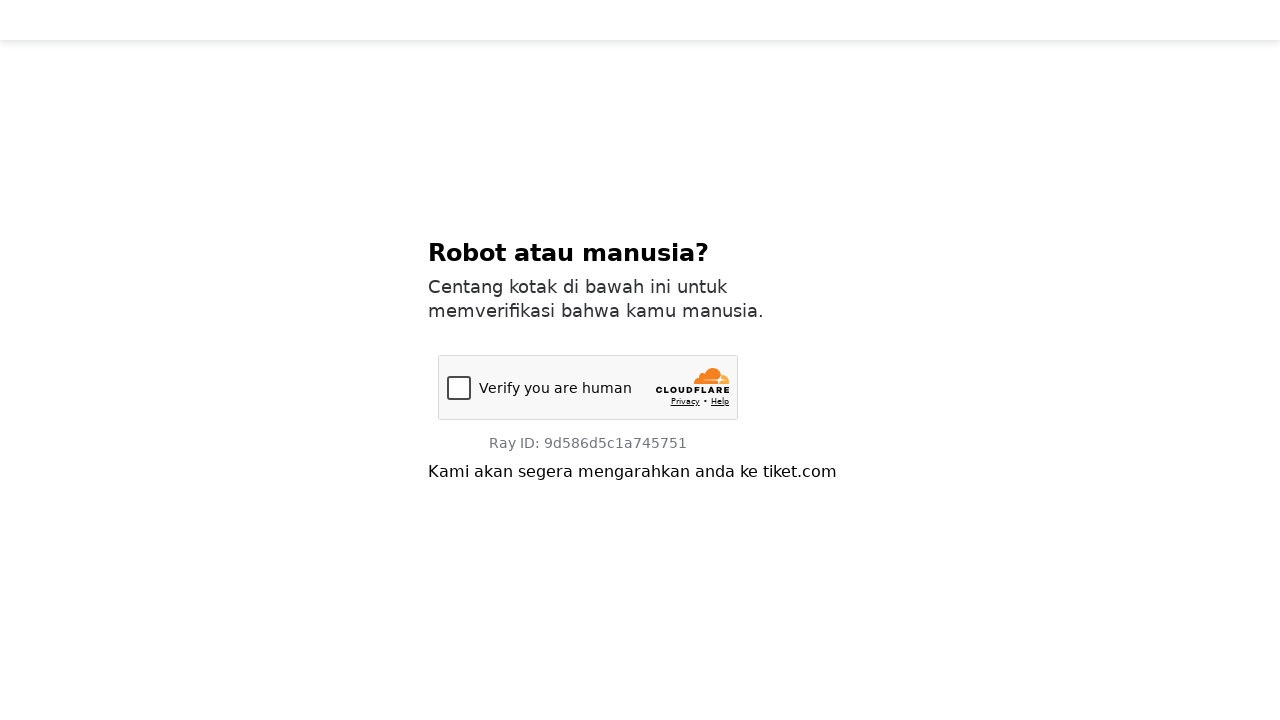

Navigated to https://tokopedia.com
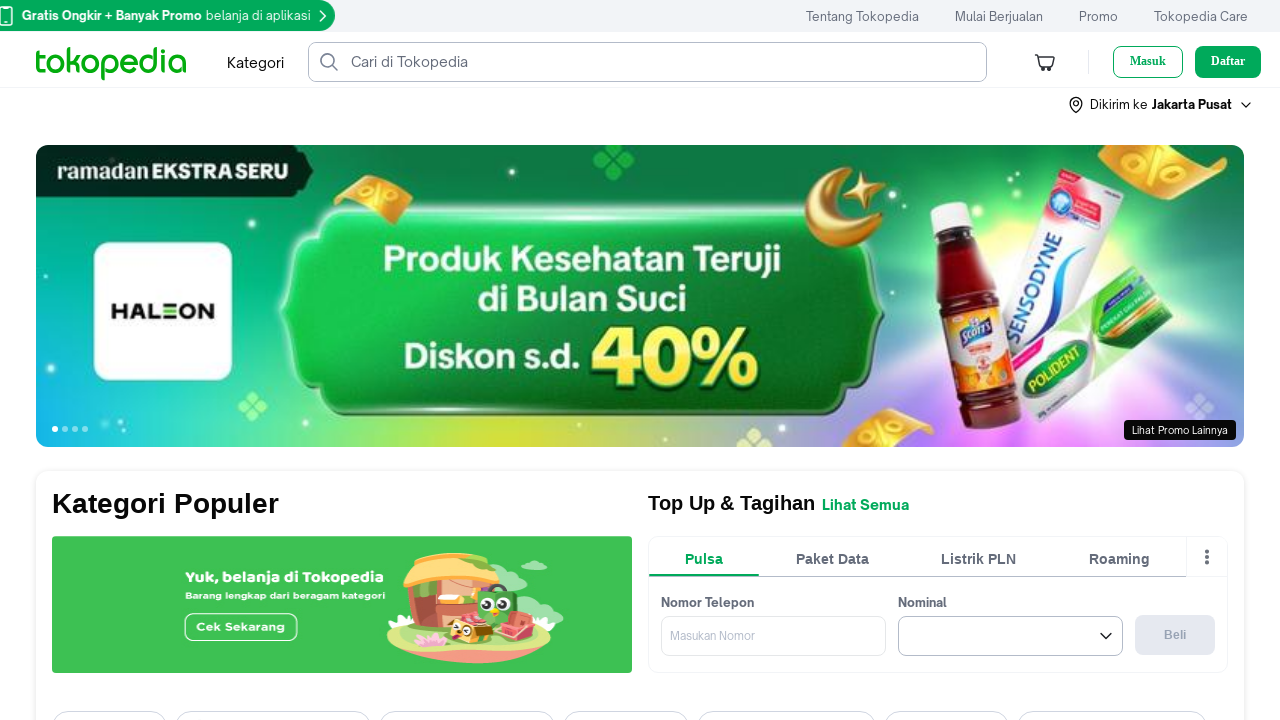

Waited for tokopedia.com to load (domcontentloaded)
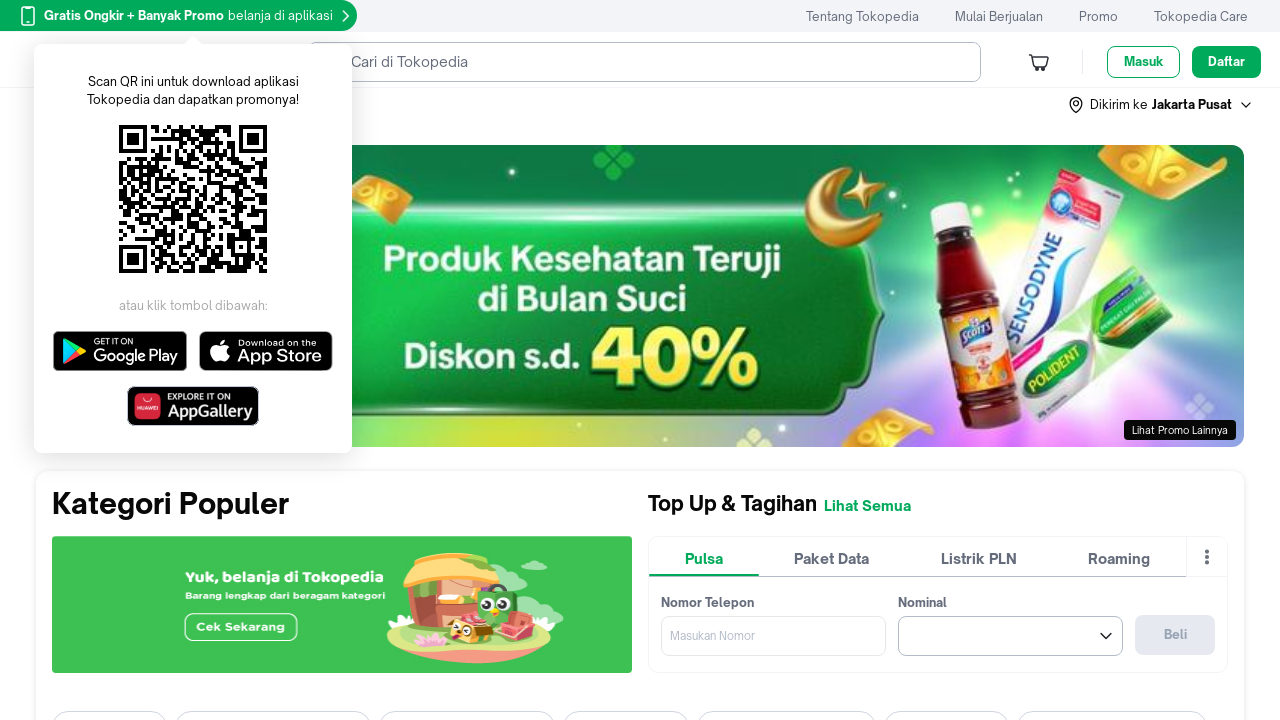

Navigated to https://orangsiber.com
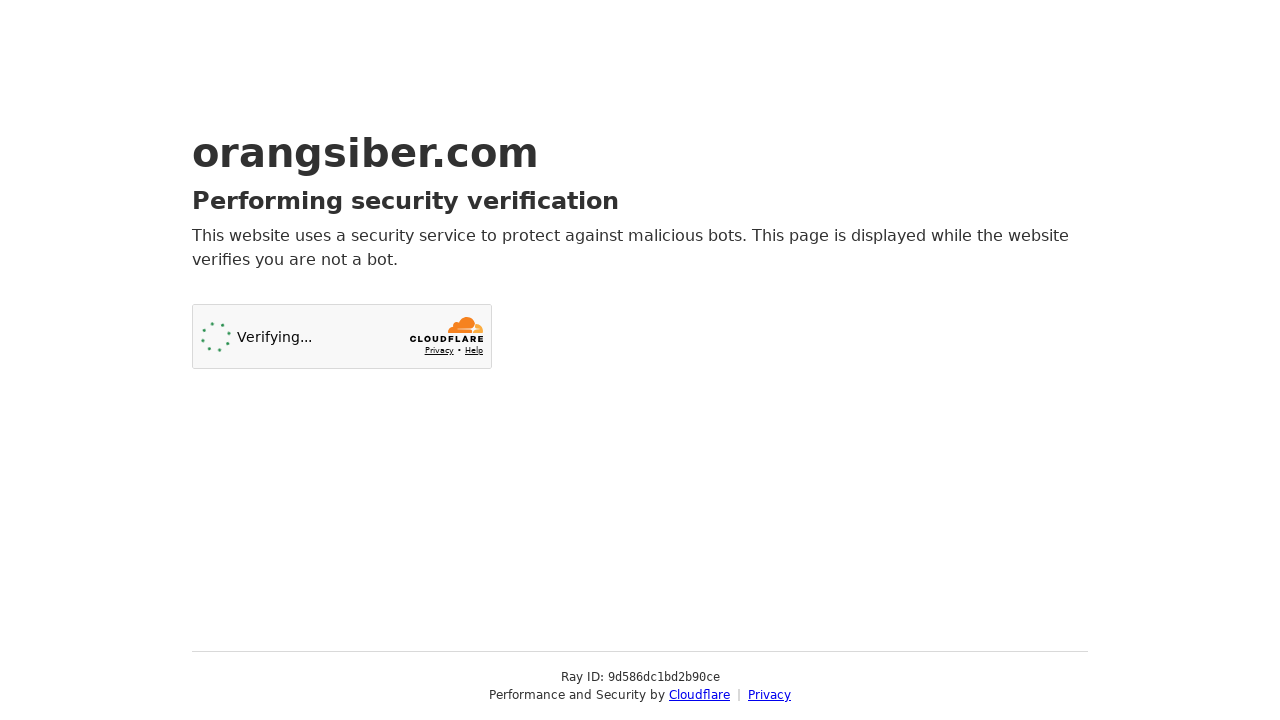

Waited for orangsiber.com to load (domcontentloaded)
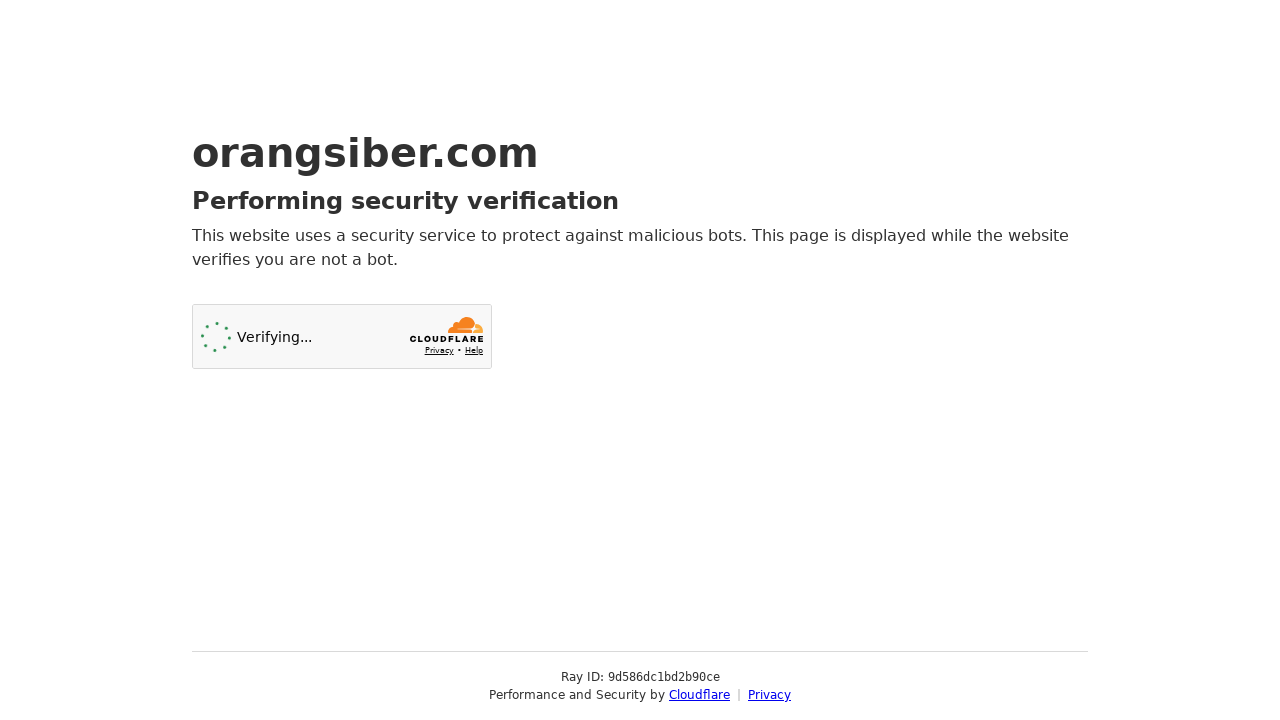

Navigated to https://demoqa.com
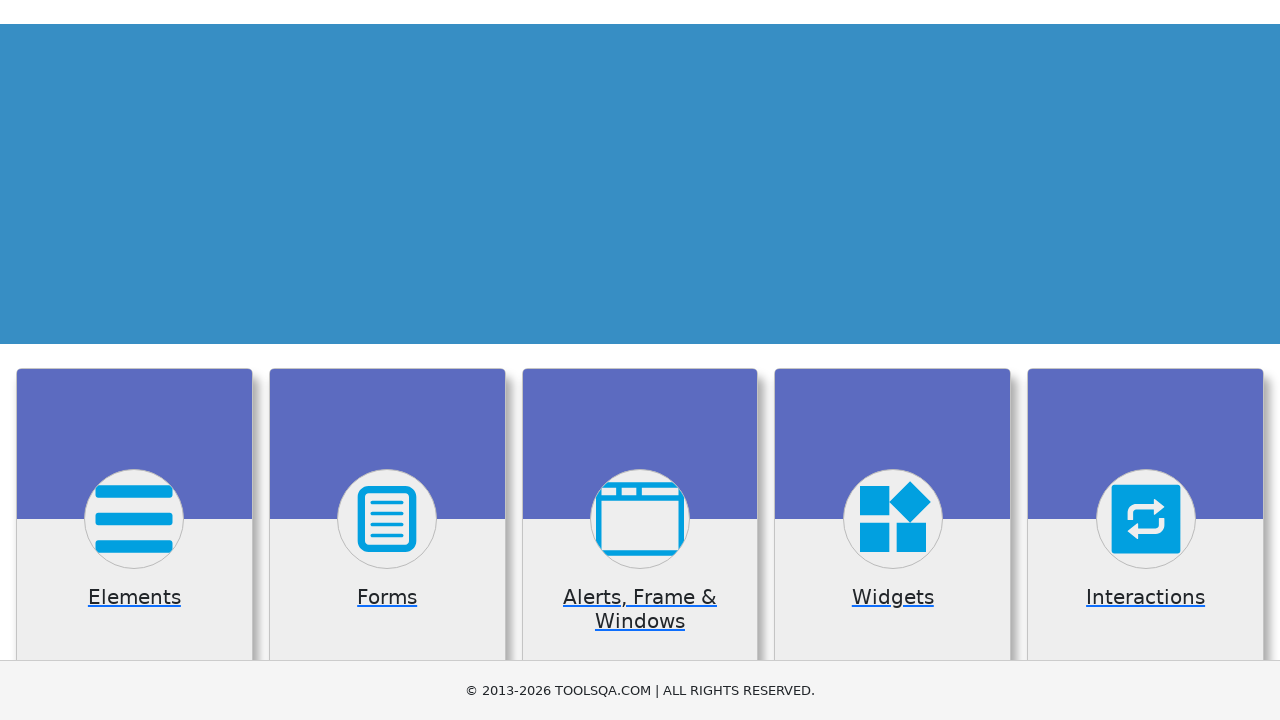

Waited for demoqa.com to load (domcontentloaded)
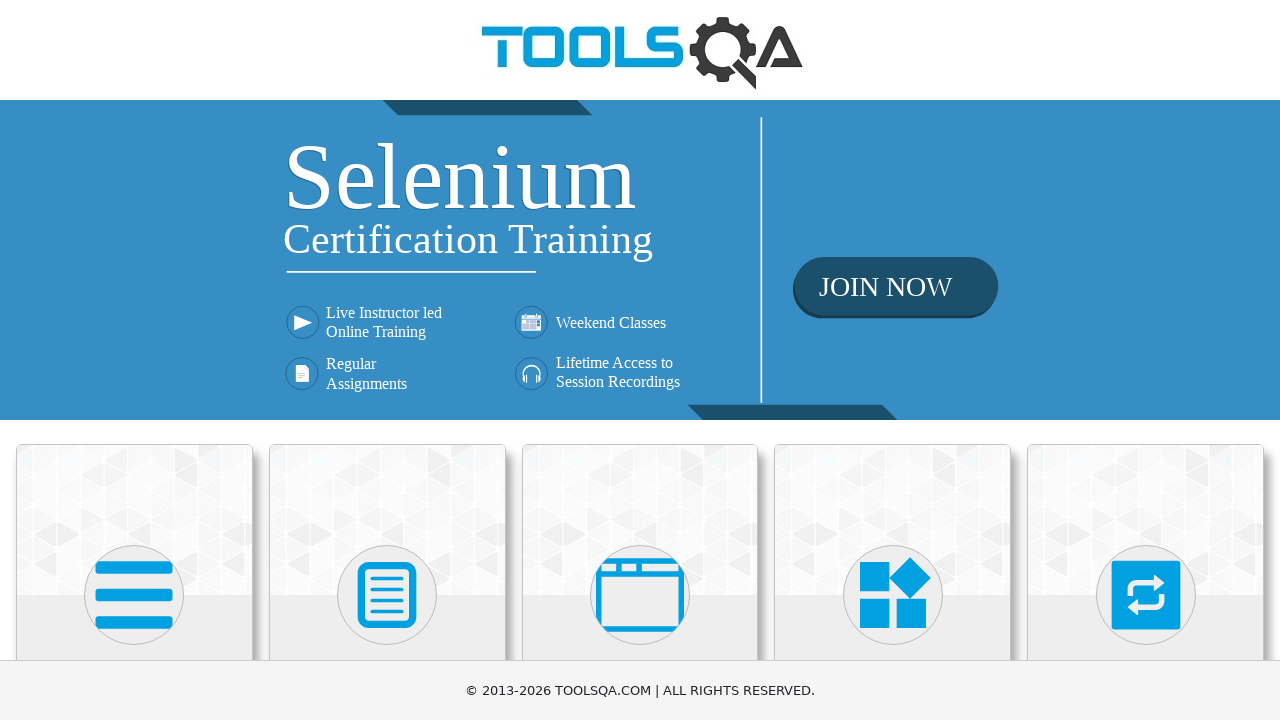

Navigated to https://automatetheboringstuff.com
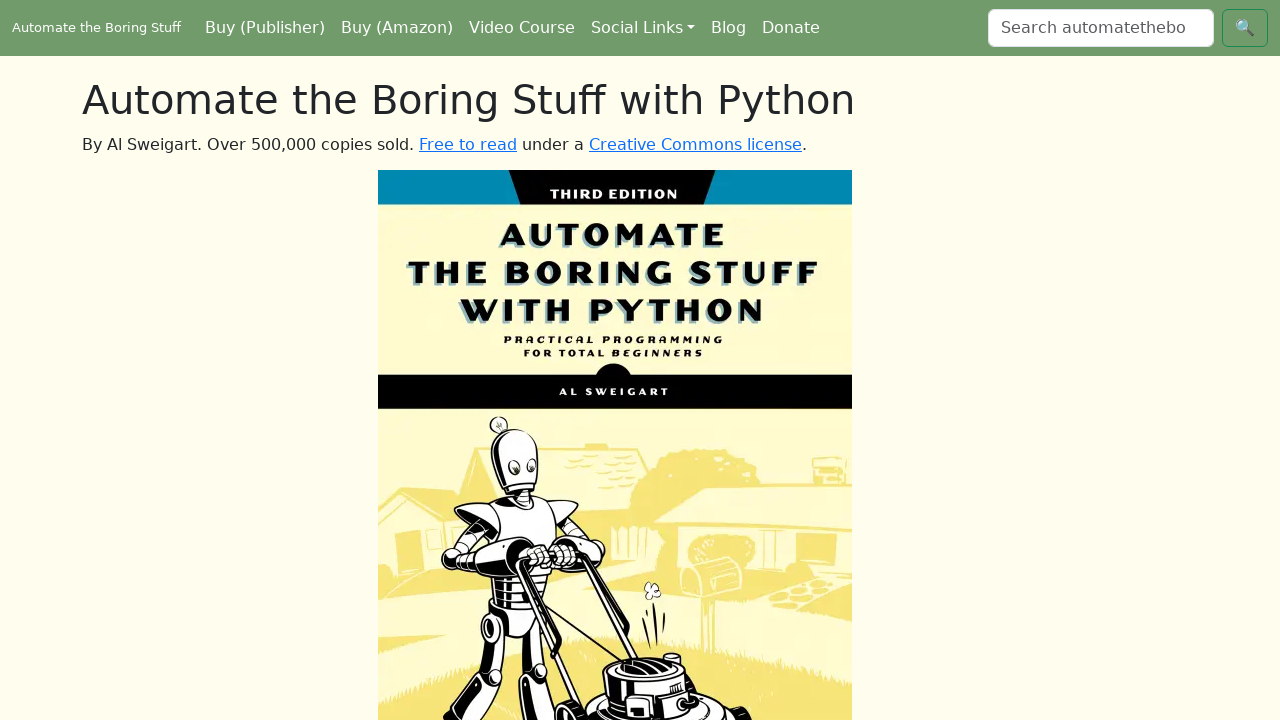

Waited for automatetheboringstuff.com to load (domcontentloaded)
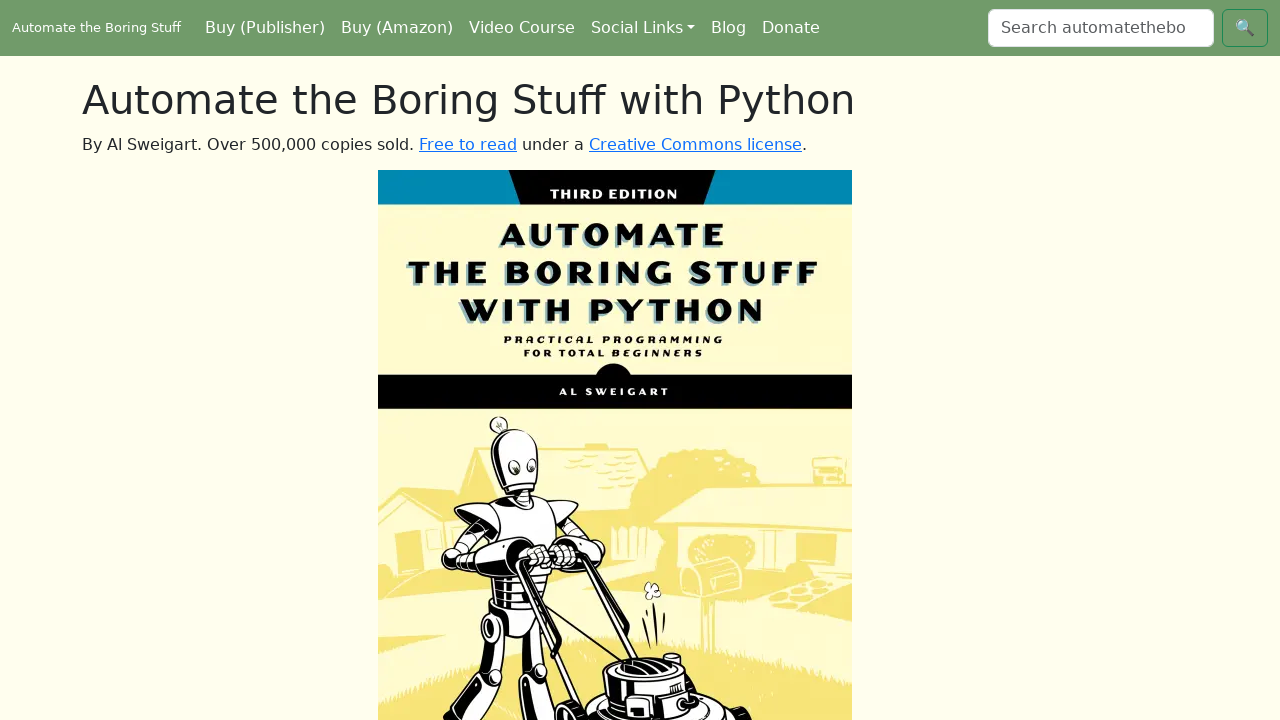

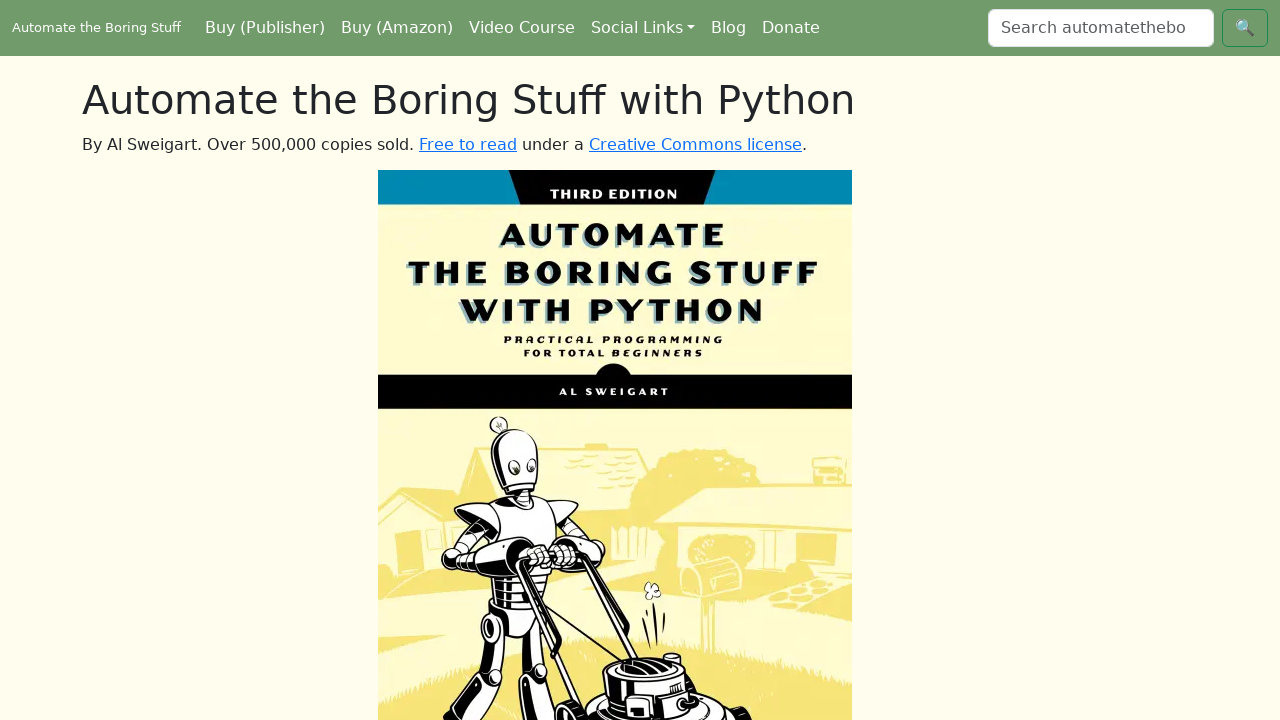